Tests scrolling functionality by scrolling down to a footer element and then back up to the top of the page

Starting URL: https://practice.cydeo.com/

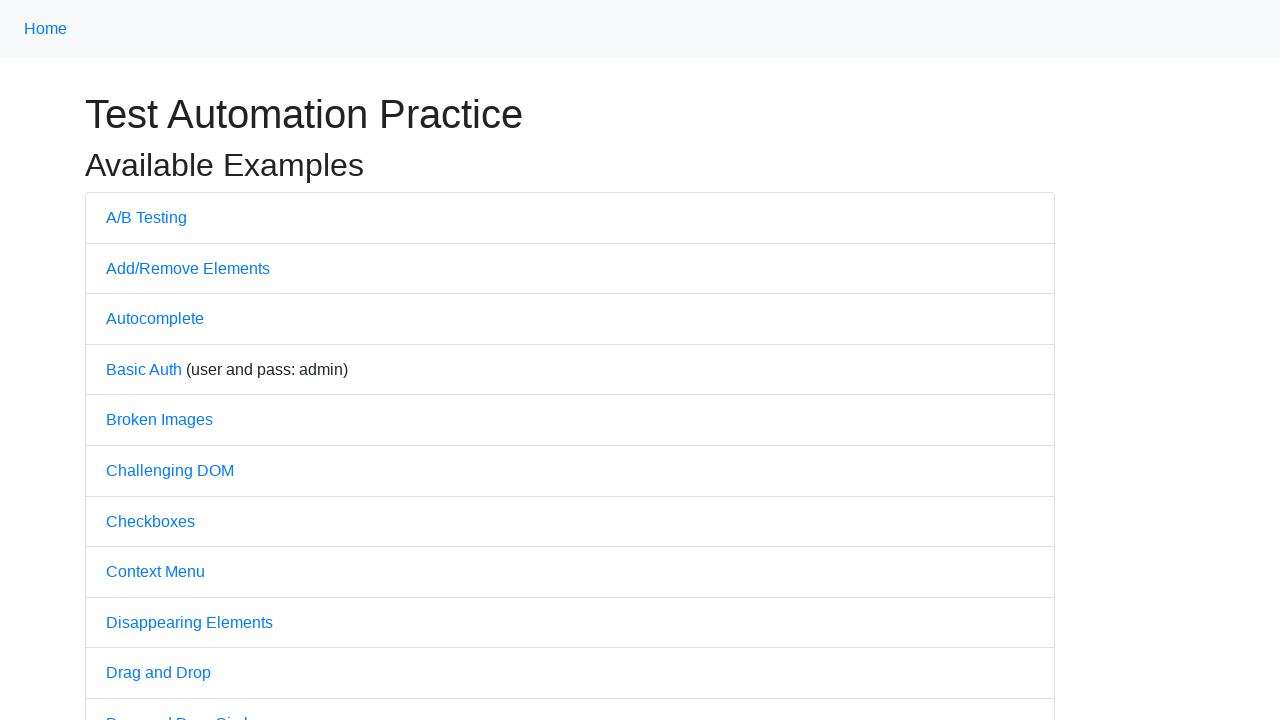

Located CYDEO footer link element
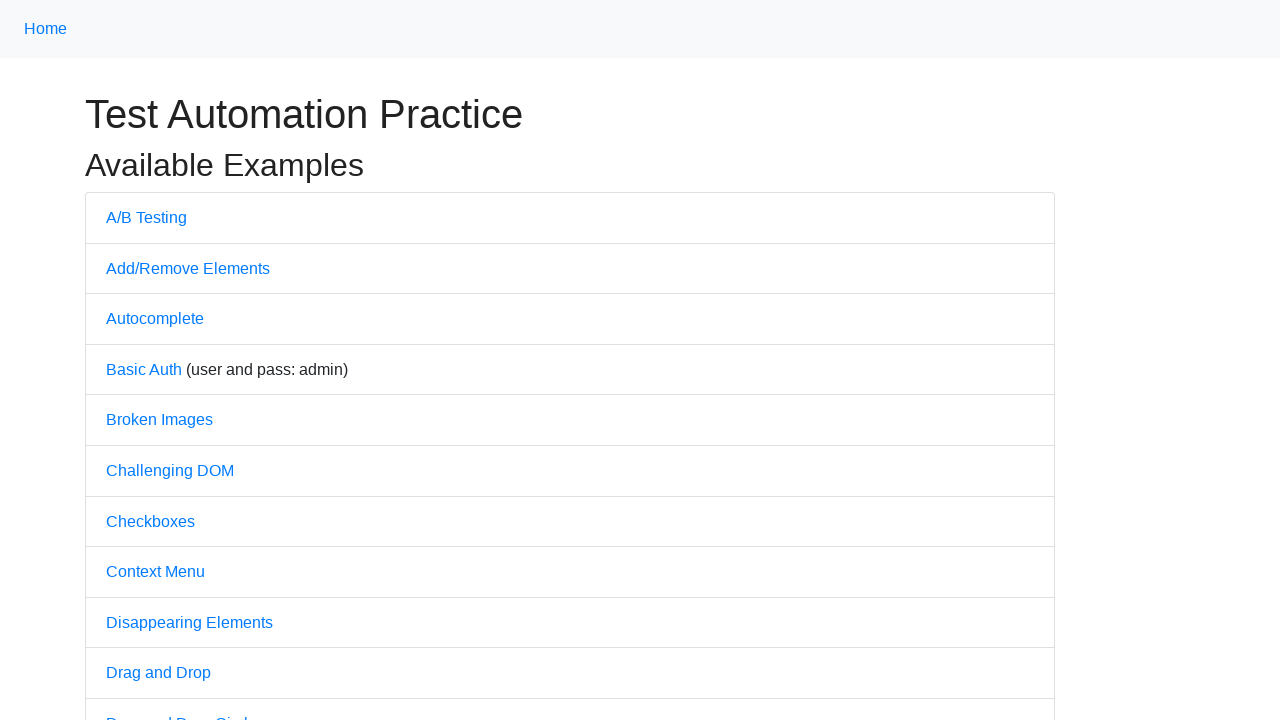

Scrolled down to CYDEO link in footer
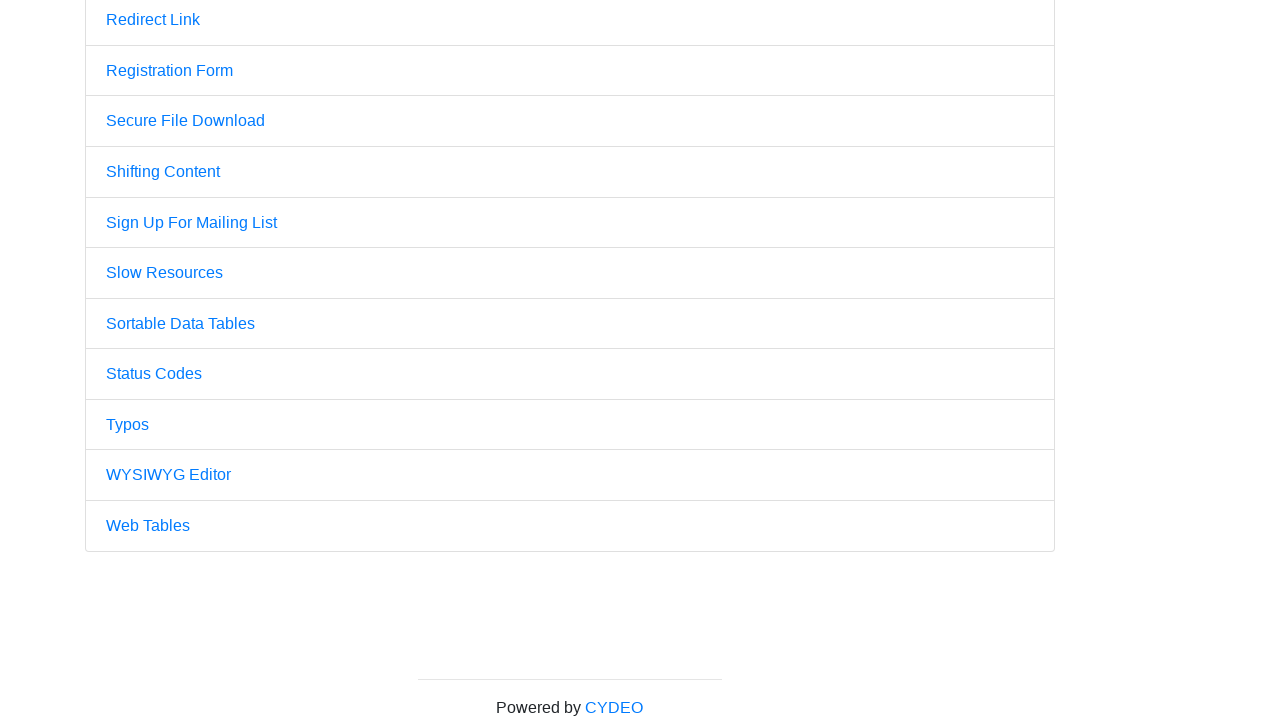

Pressed PageUp to scroll up (1/5)
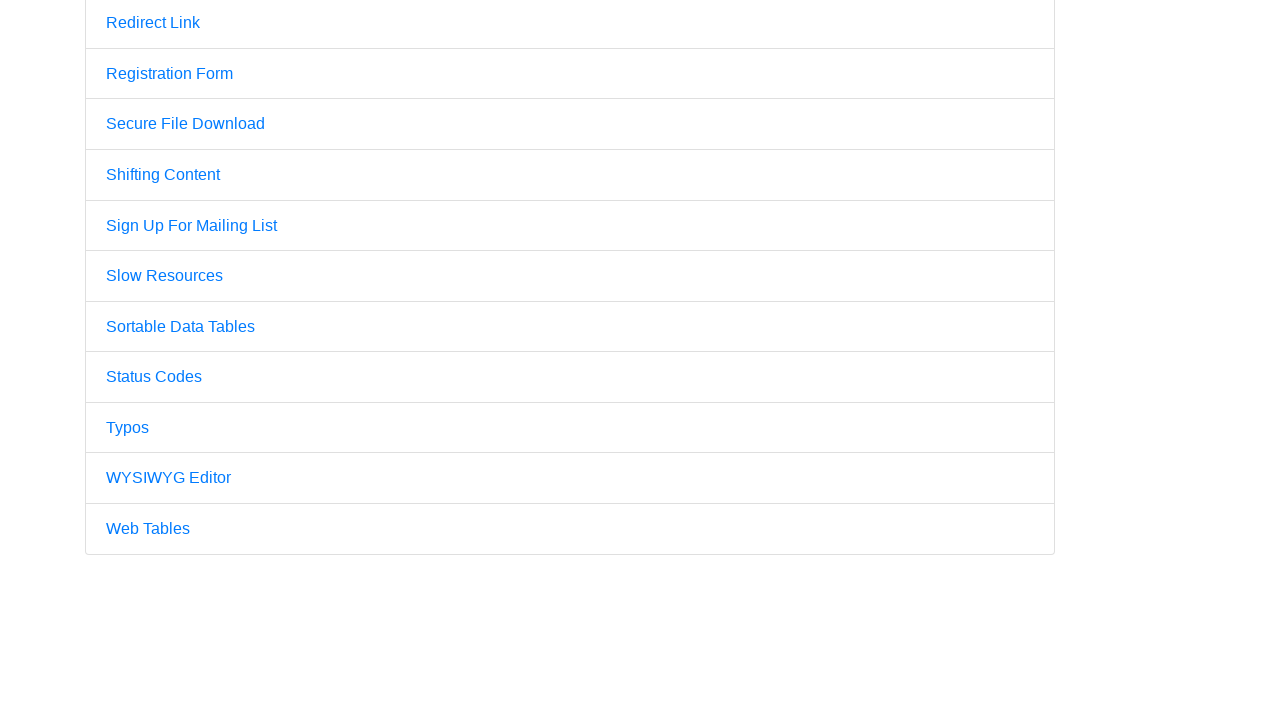

Pressed PageUp to scroll up (2/5)
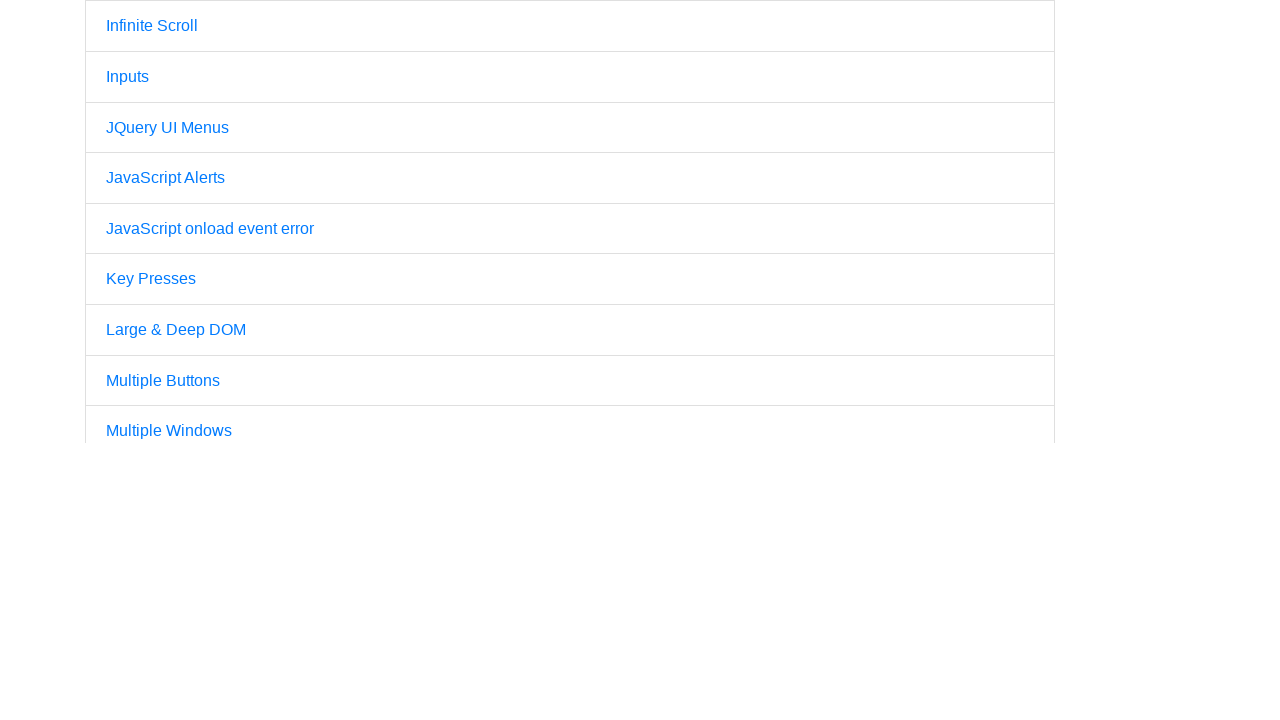

Pressed PageUp to scroll up (3/5)
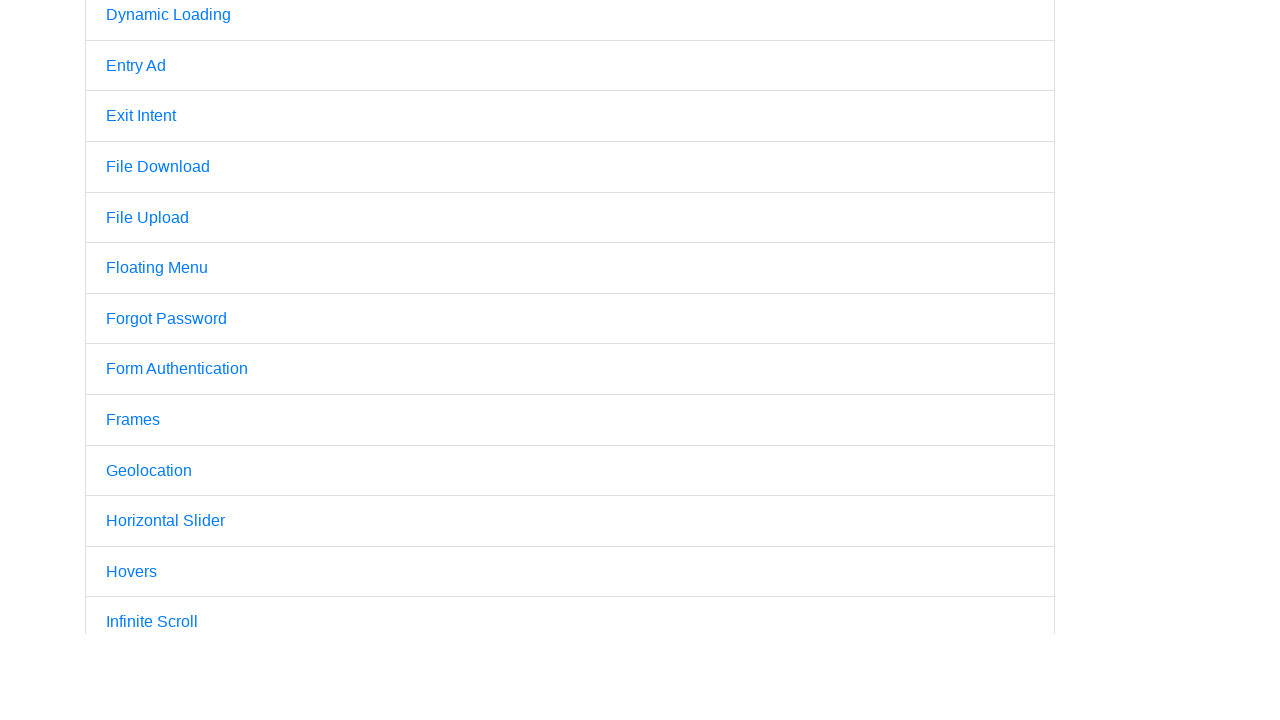

Pressed PageUp to scroll up (4/5)
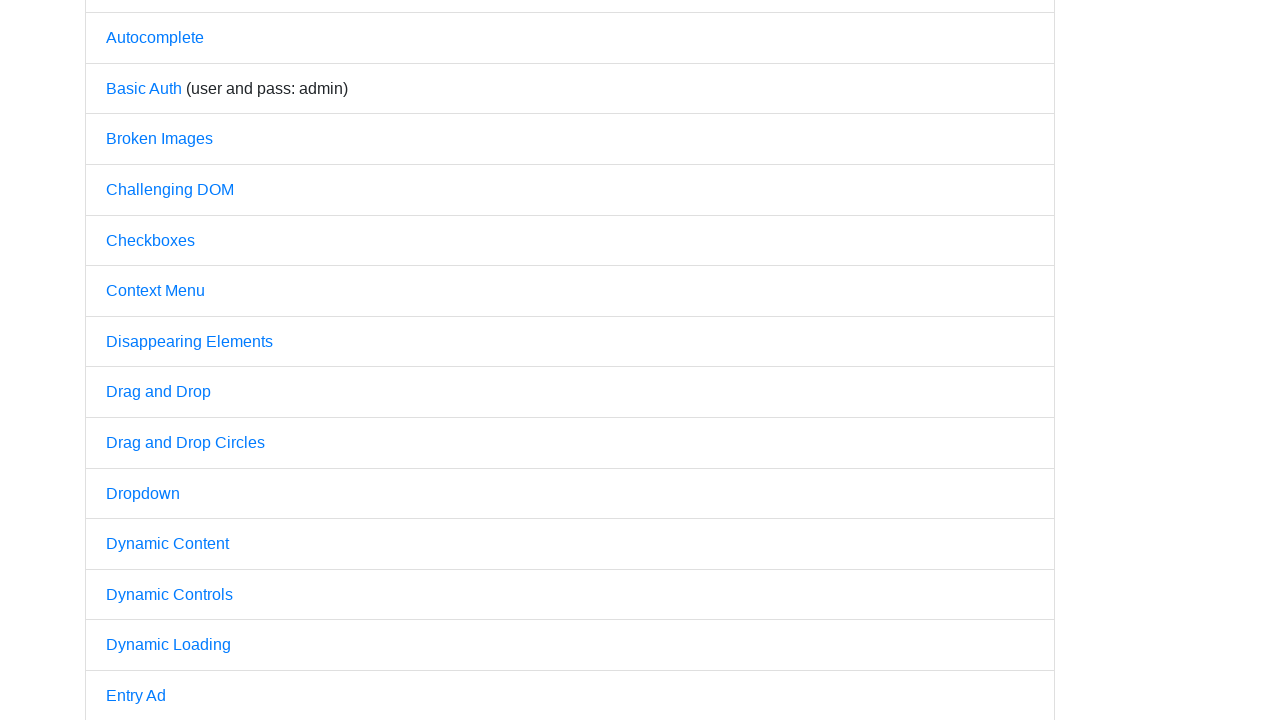

Pressed PageUp to scroll up (5/5) - back to top of page
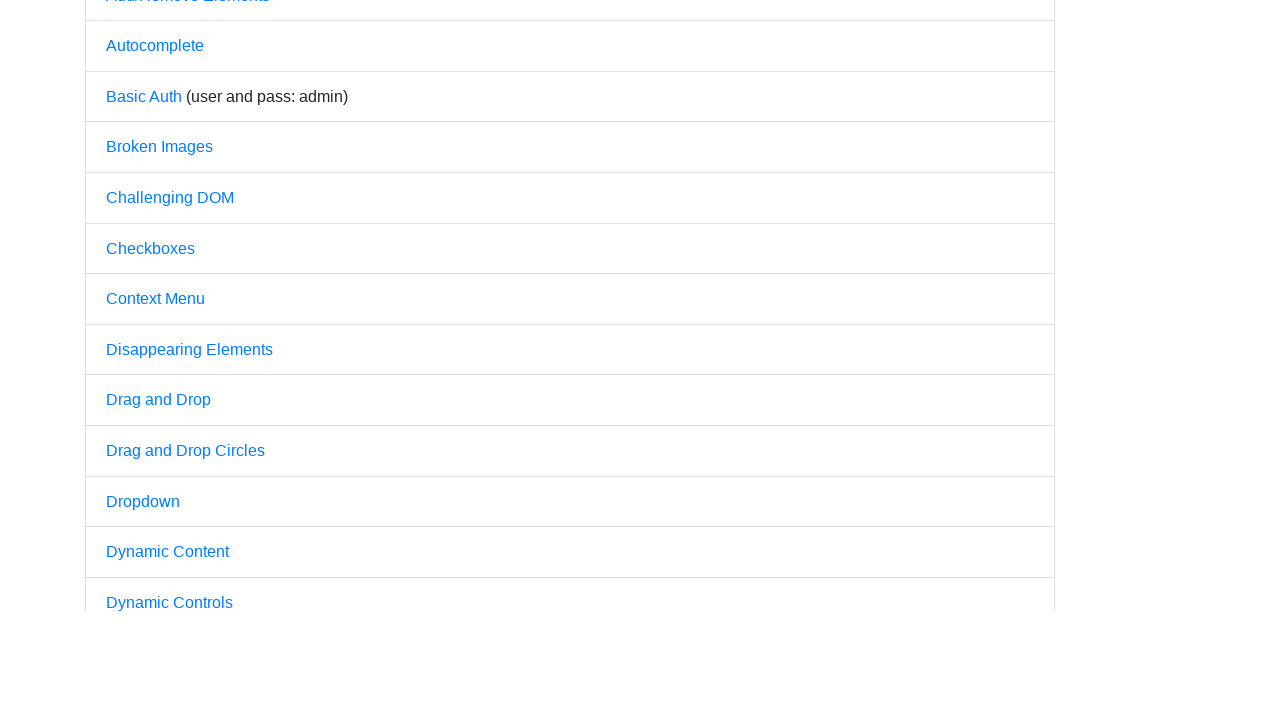

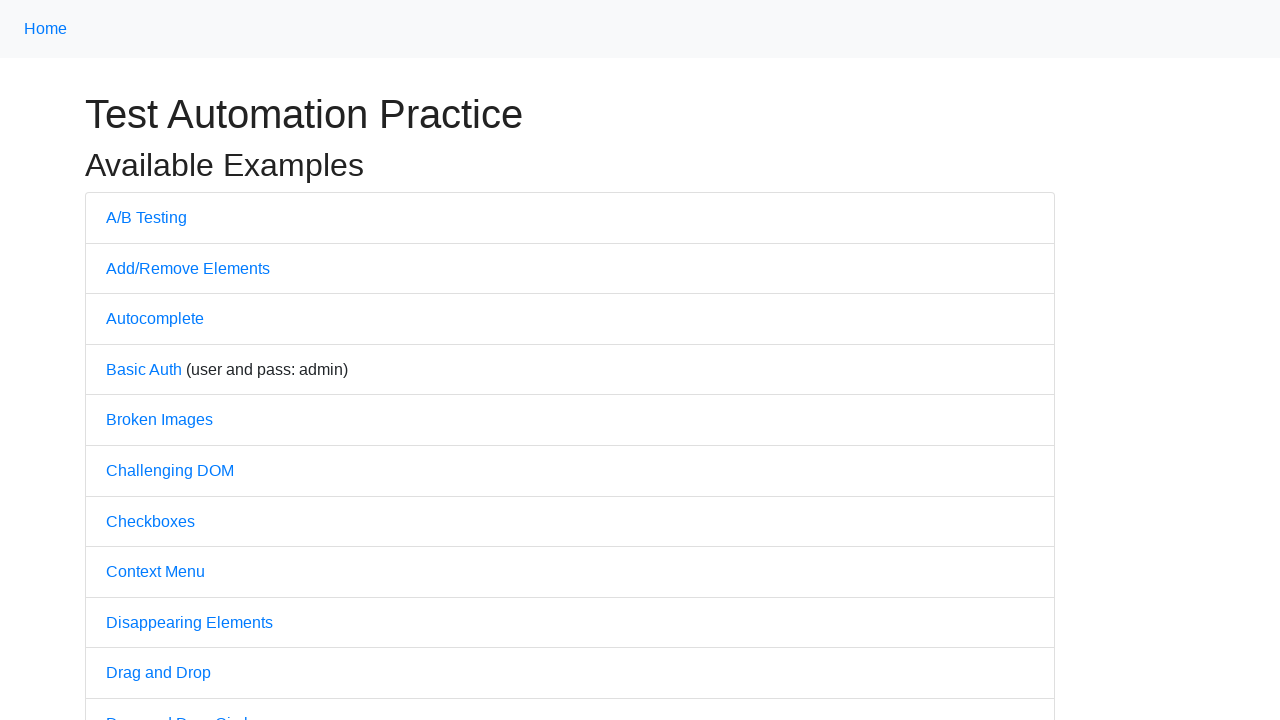